Tests drag and drop functionality on jQueryUI demo page by switching to an iframe and dragging an element to a drop target

Starting URL: https://jqueryui.com/droppable/

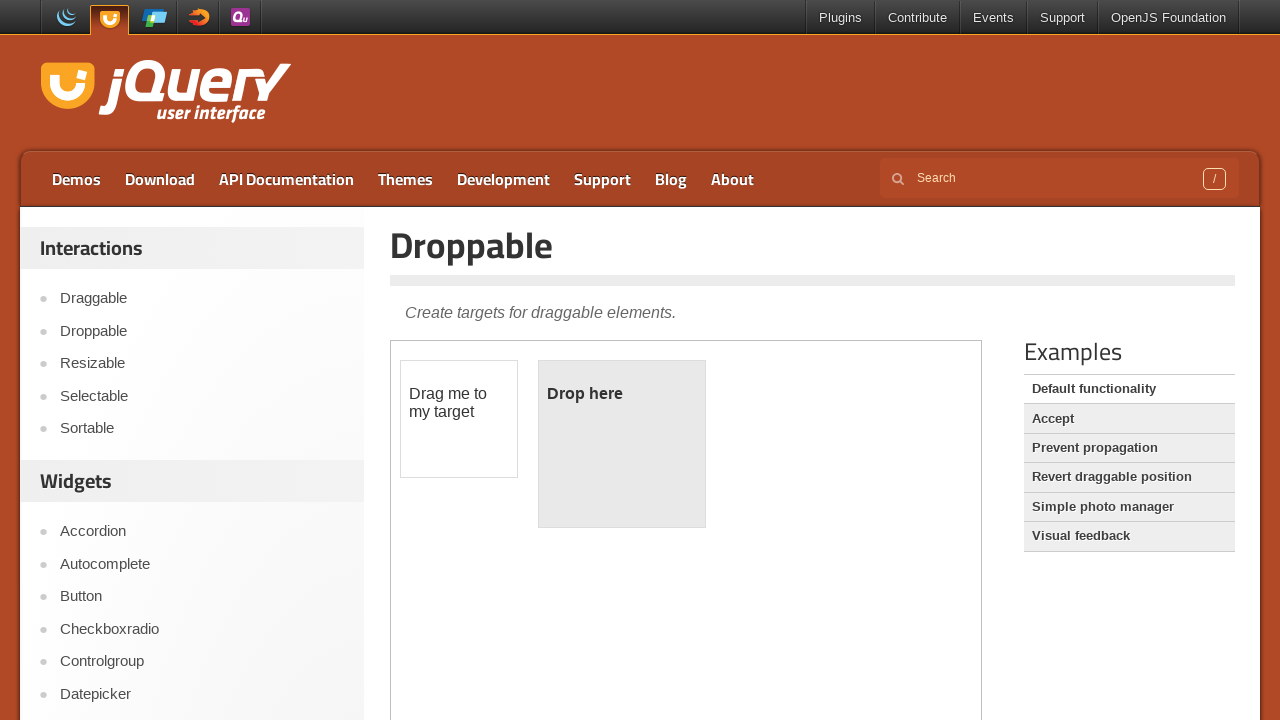

Located the demo iframe
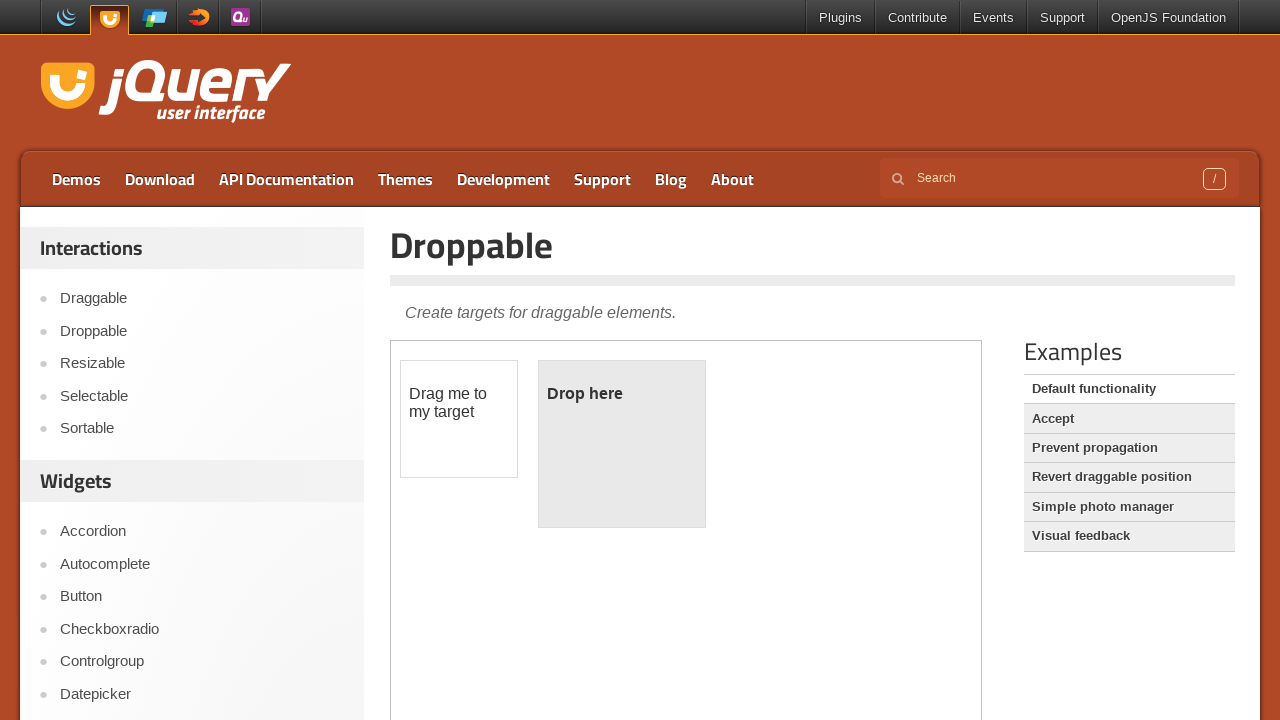

Located the draggable element within the iframe
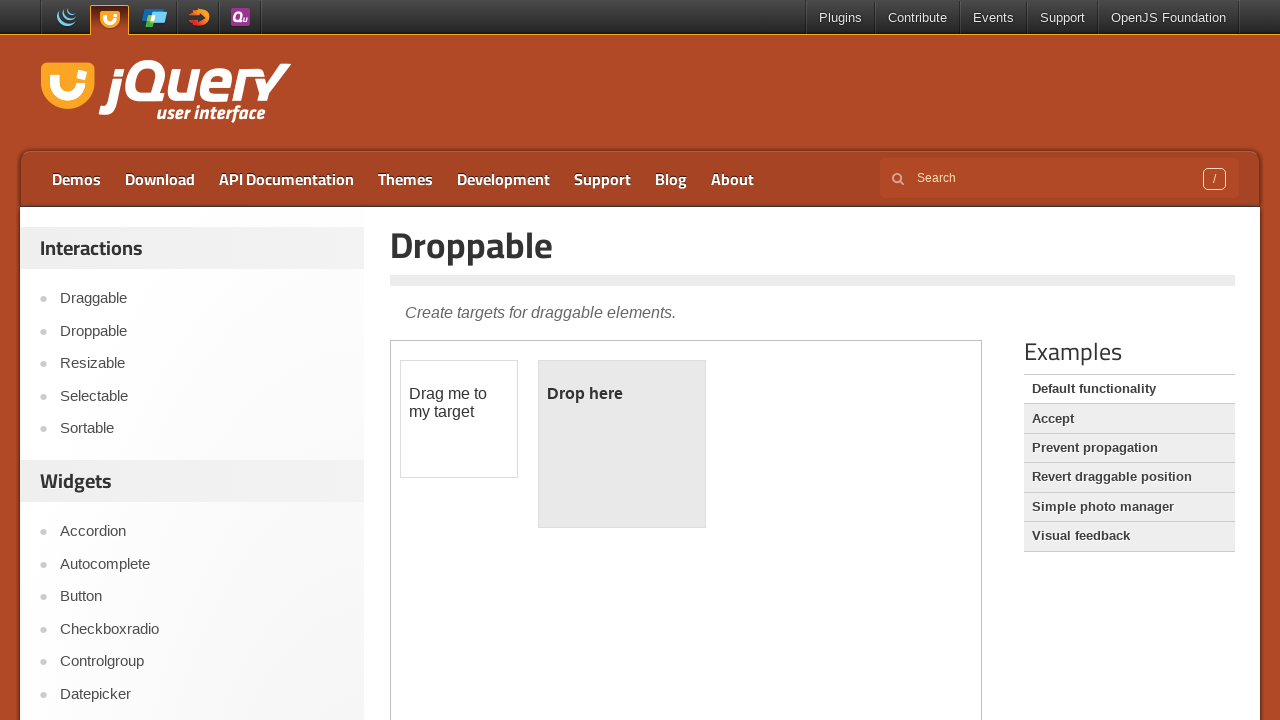

Located the droppable element within the iframe
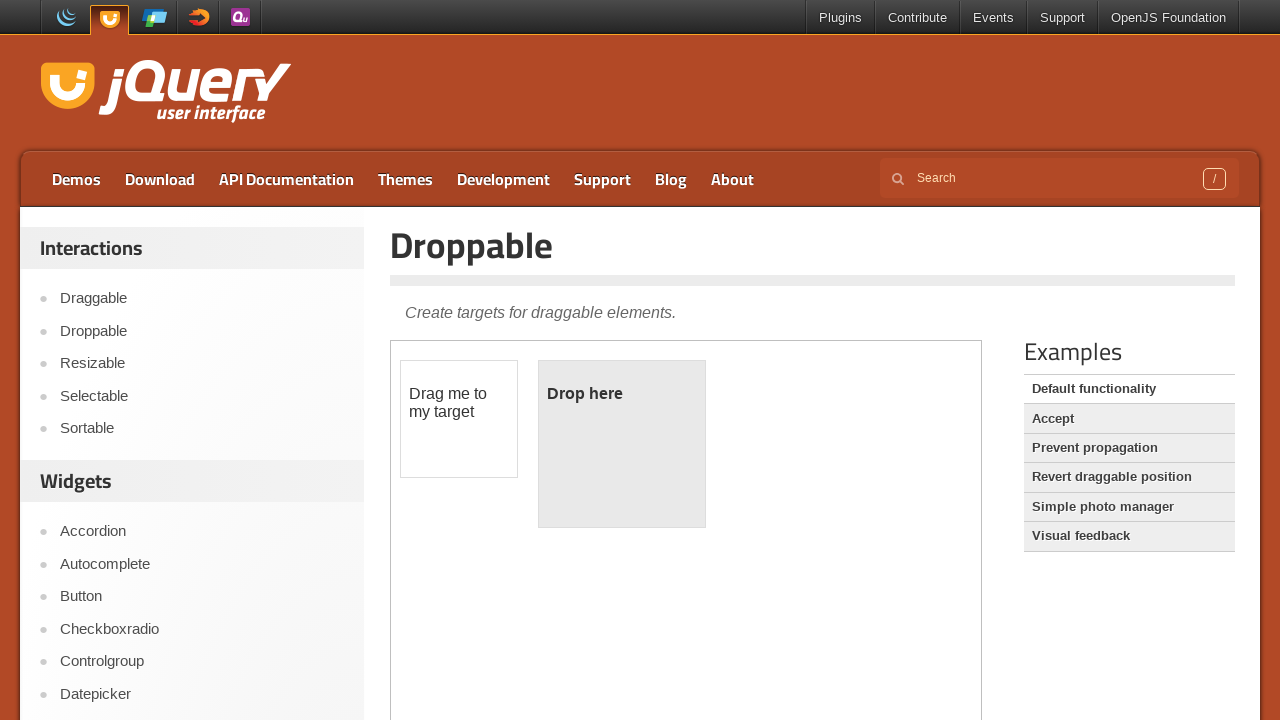

Dragged the draggable element onto the droppable target at (622, 444)
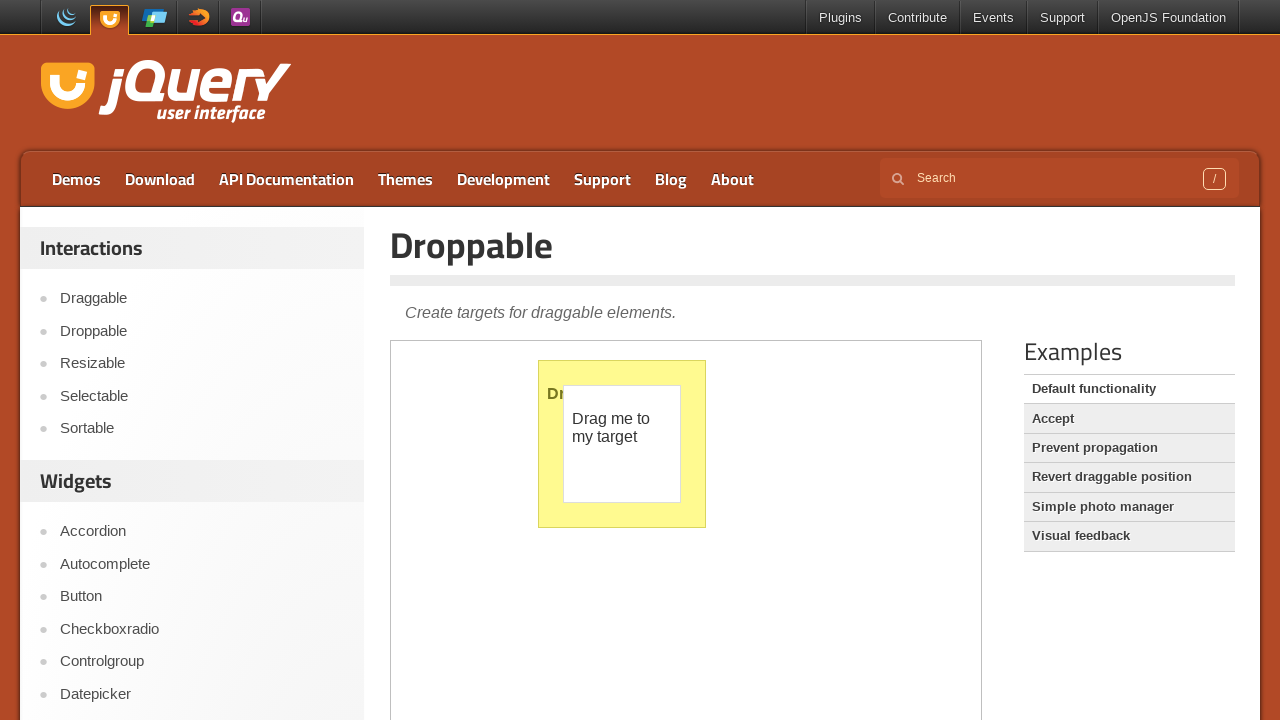

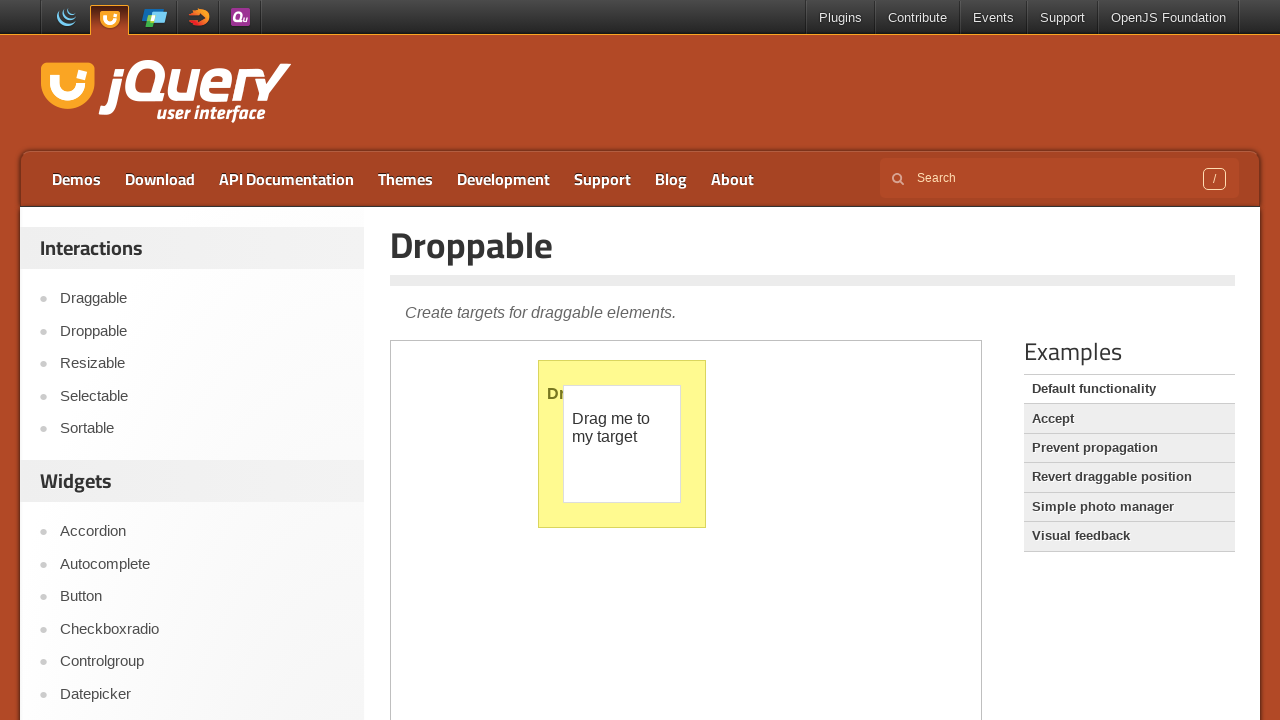